Tests web table interaction by reading table headers and rows, then finding a specific row by last name and clicking a checkbox/input in that row

Starting URL: https://letcode.in/table

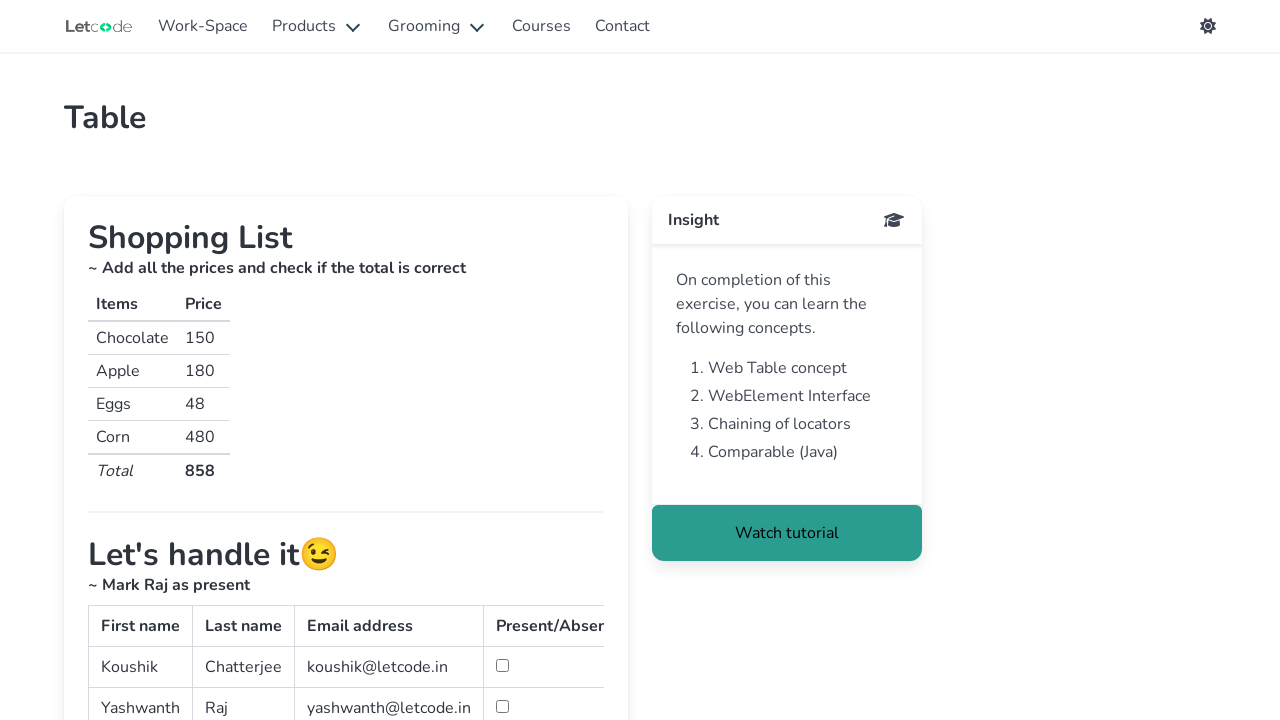

Waited for table with ID 'simpletable' to be visible
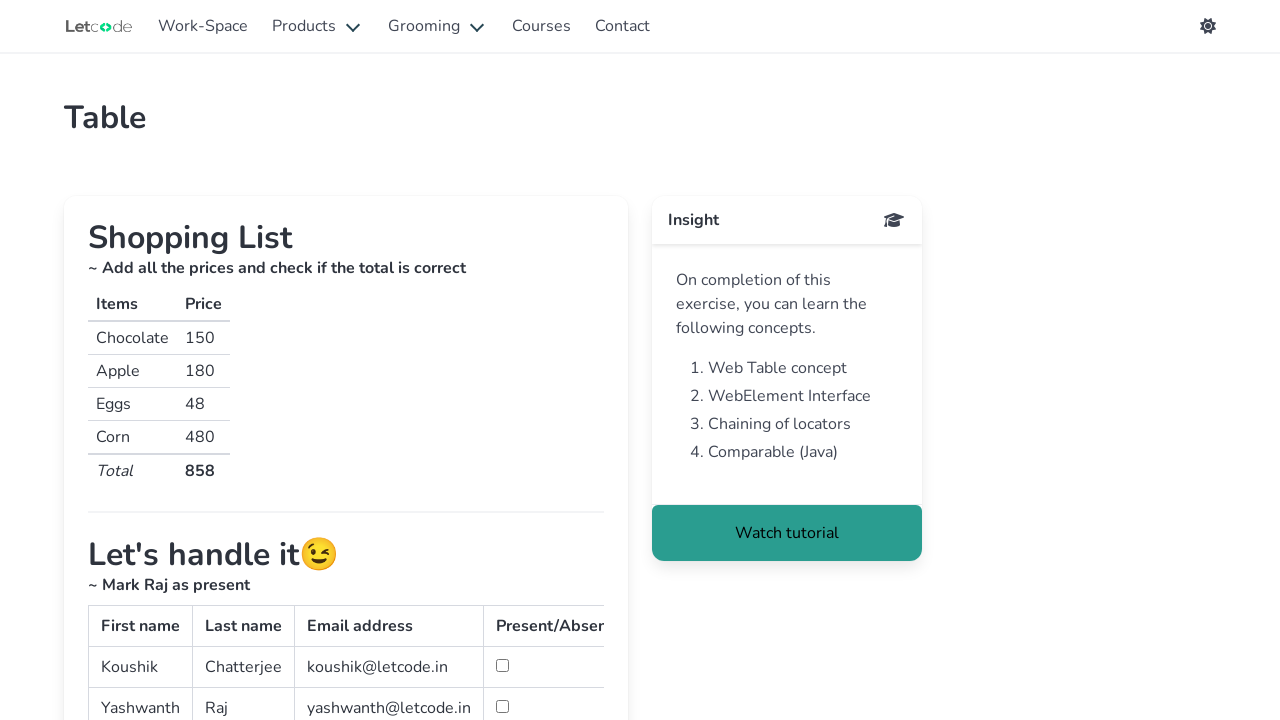

Retrieved all table rows from the table body
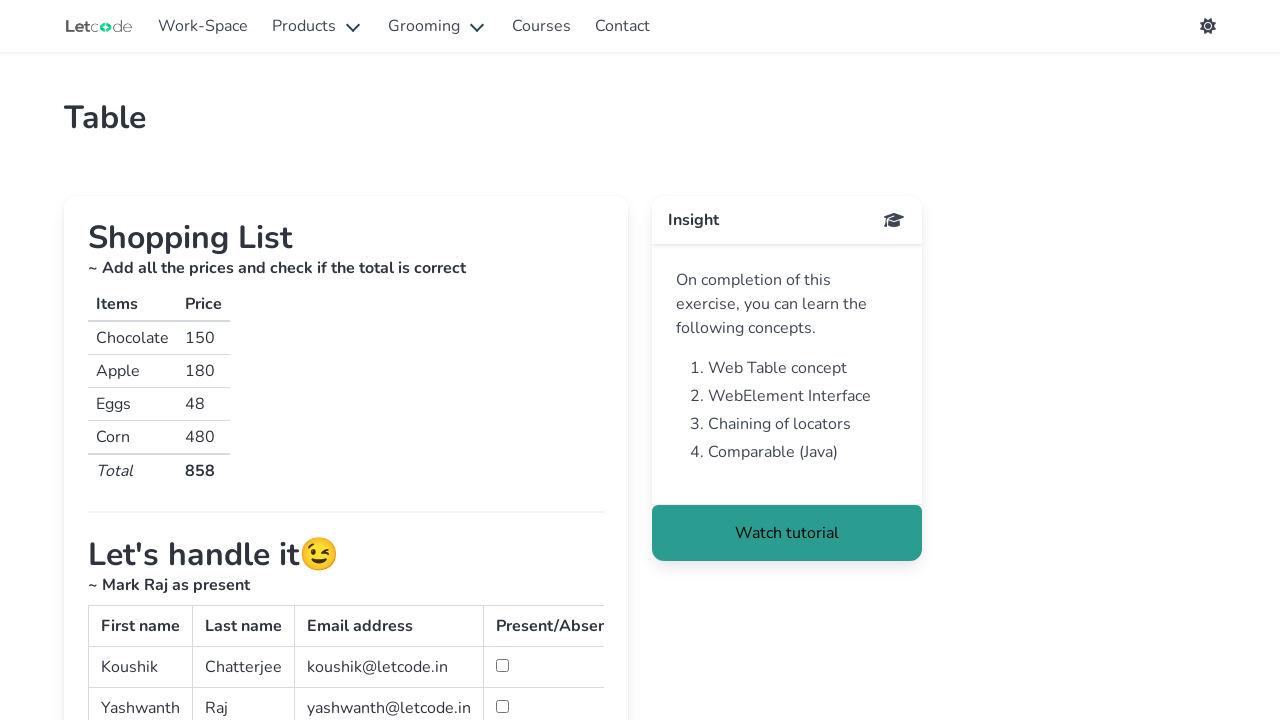

Retrieved all columns from current table row
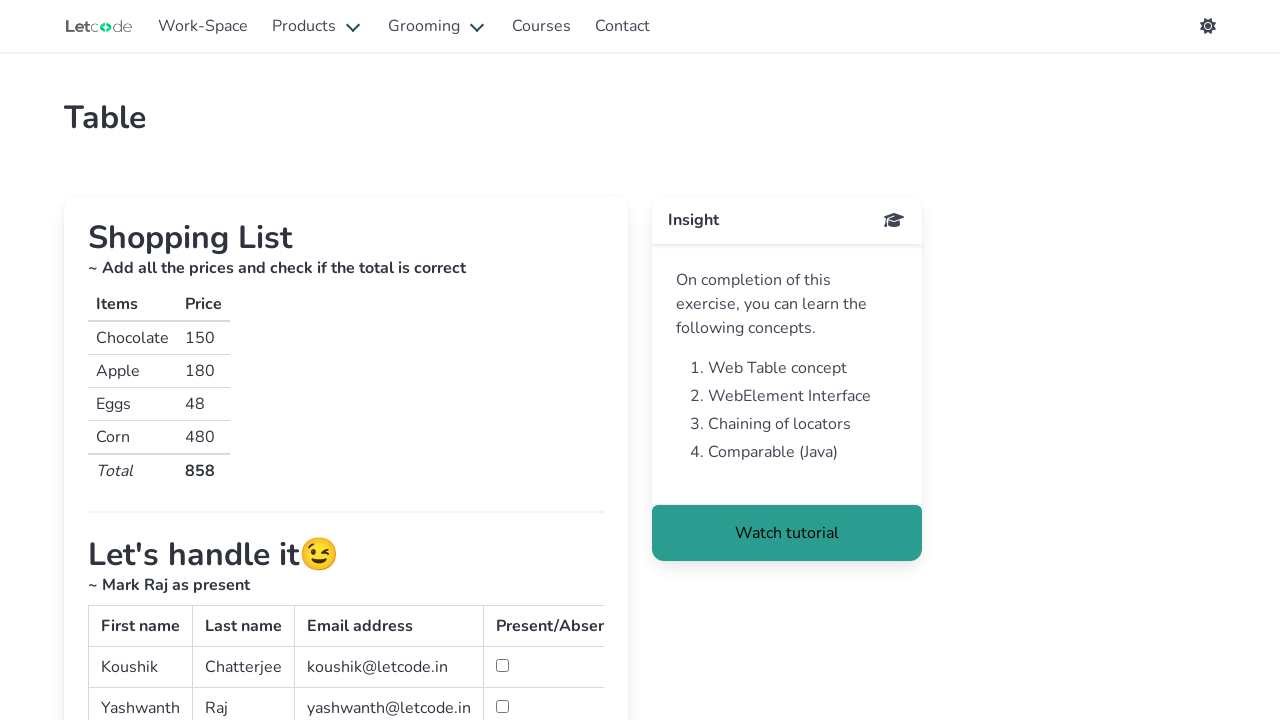

Extracted last name from second column: 'Chatterjee'
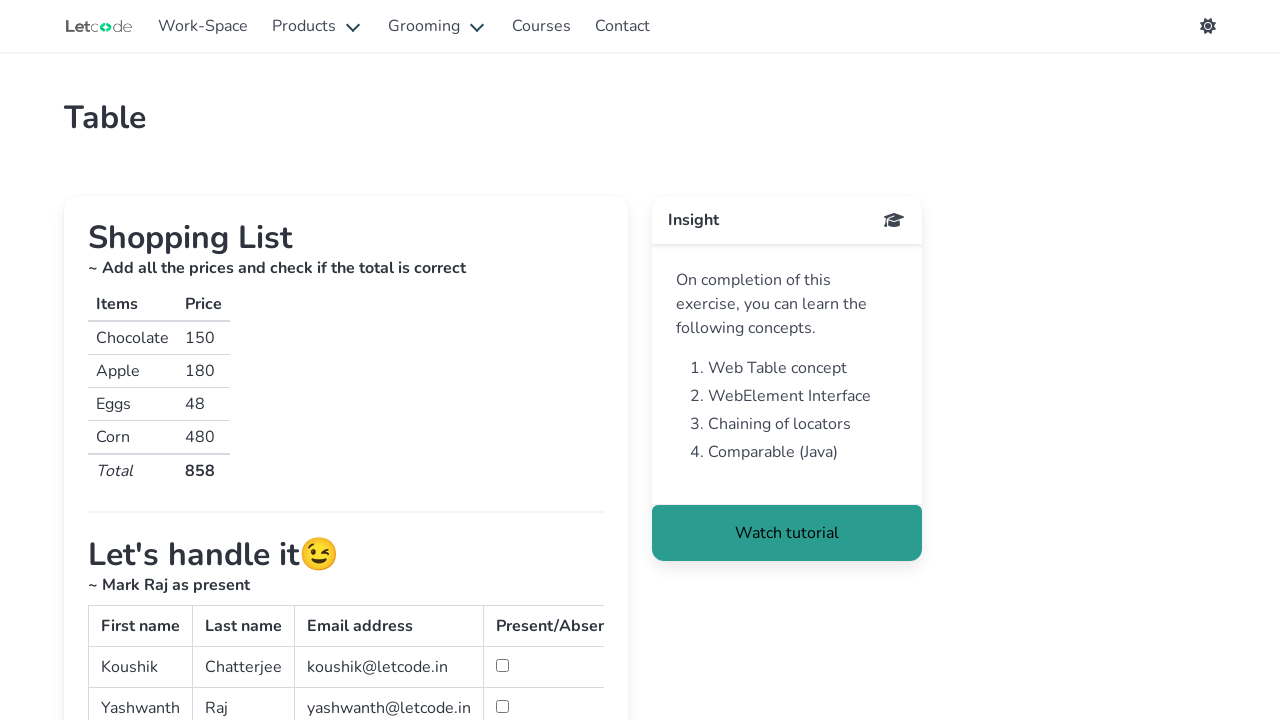

Found 'Chatterjee' row and clicked the checkbox/input in the 4th column at (502, 666) on #simpletable tbody tr >> nth=0 >> td >> nth=3 >> input
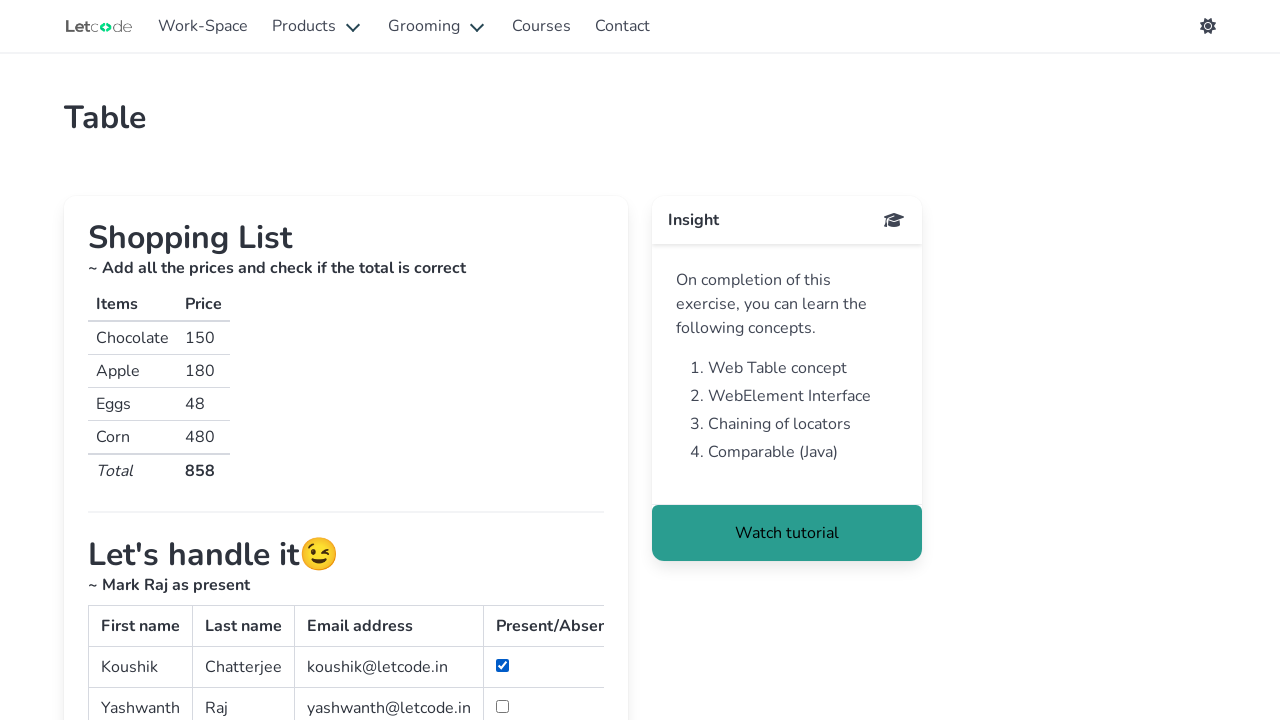

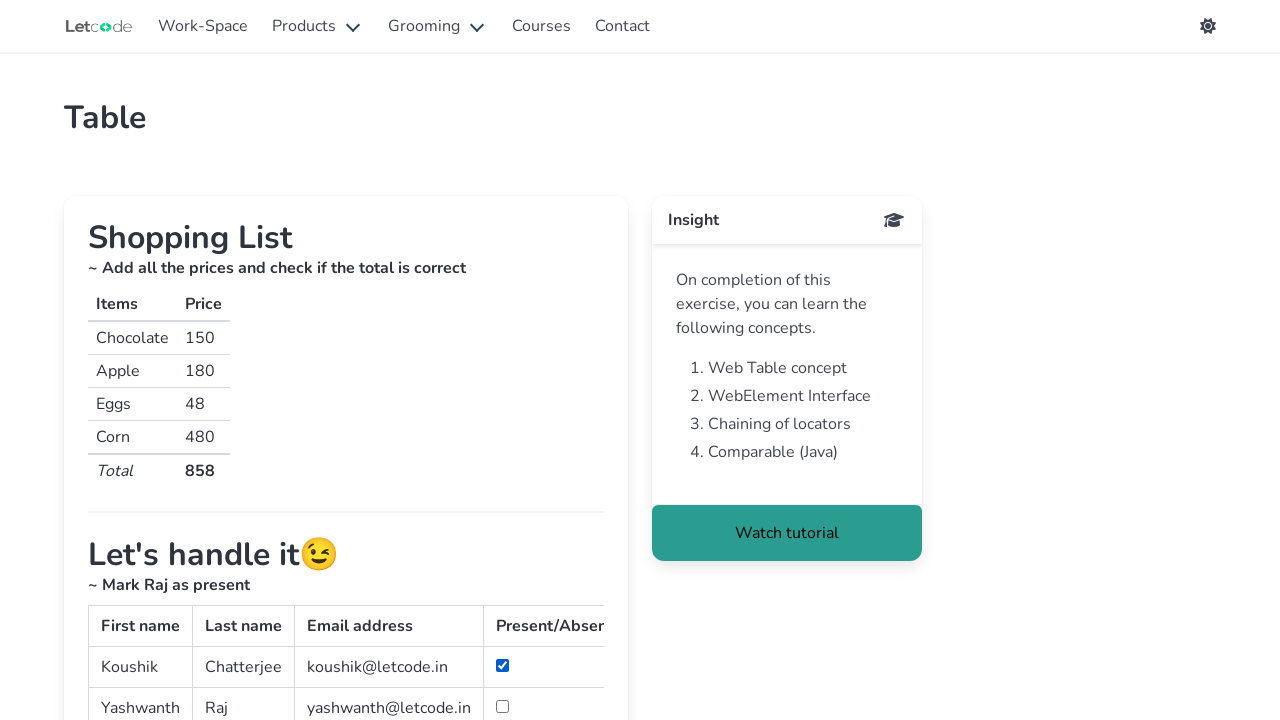